Tests file upload functionality by selecting a file and uploading it to the upload page, then verifying the uploaded filename is displayed

Starting URL: https://the-internet.herokuapp.com/upload

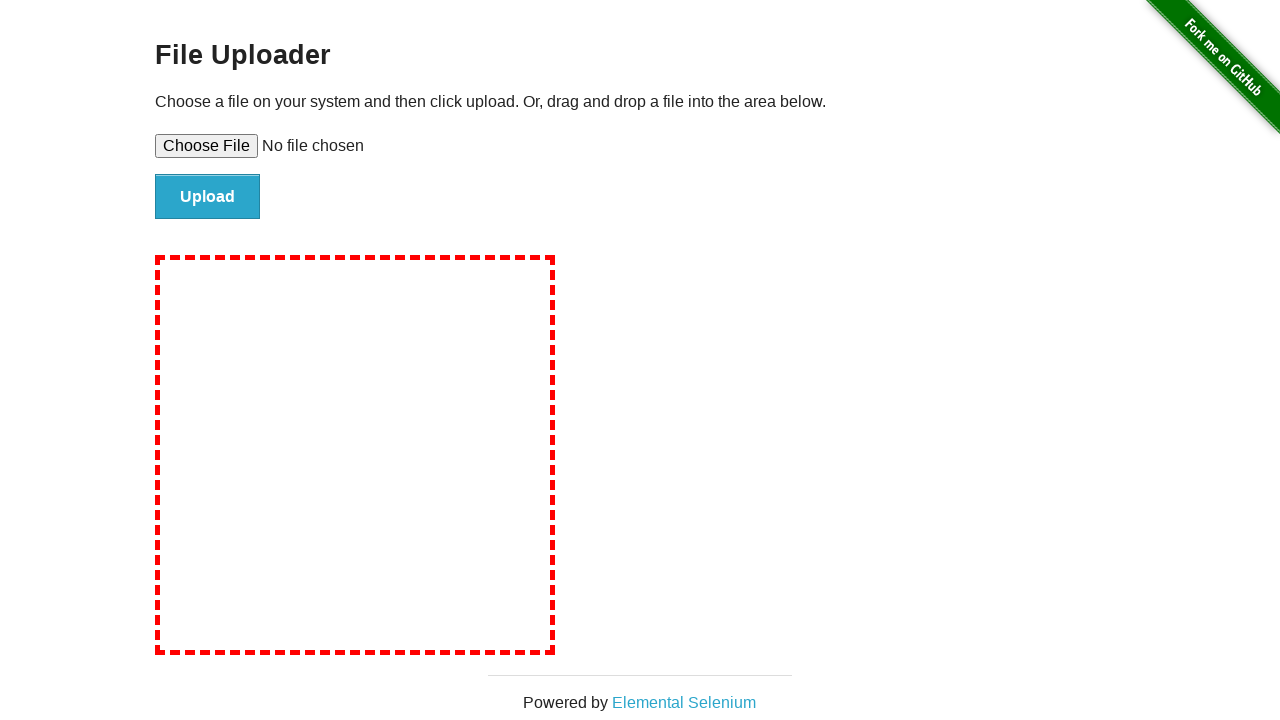

Created temporary test file for upload
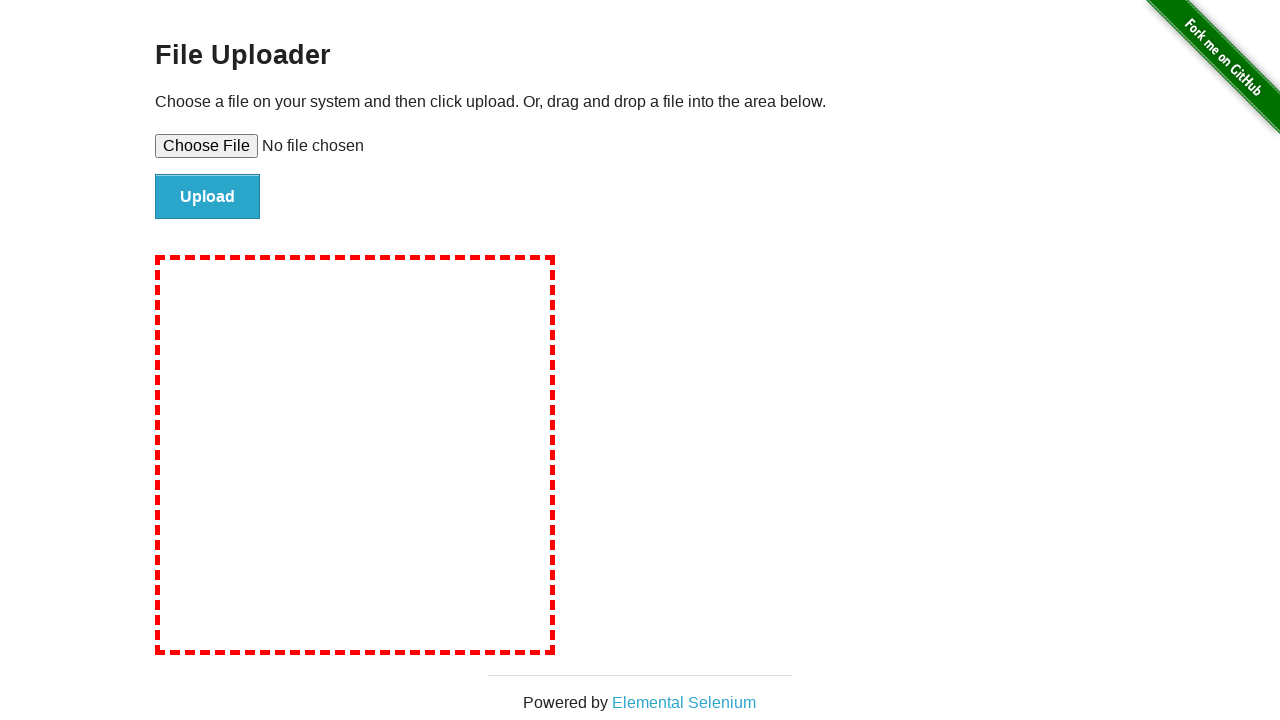

Selected test file for upload using file input
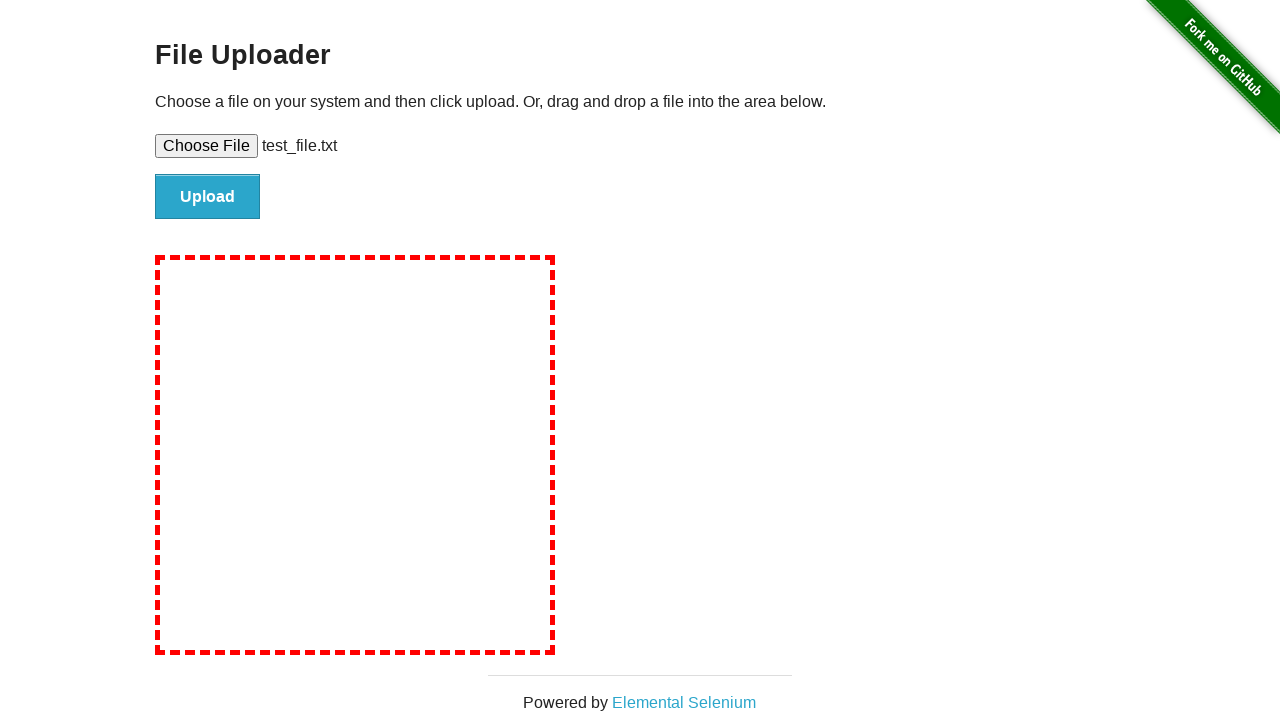

Clicked upload button to submit file at (208, 197) on #file-submit
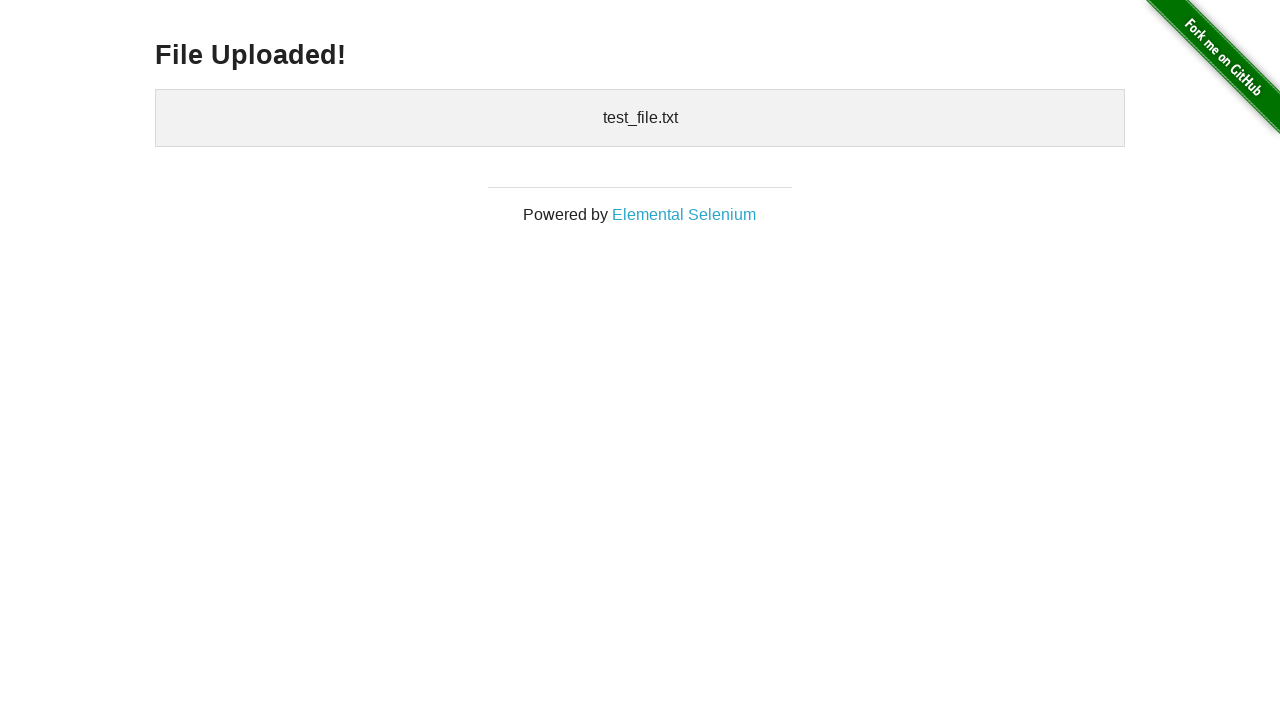

Verified uploaded filename is displayed on page
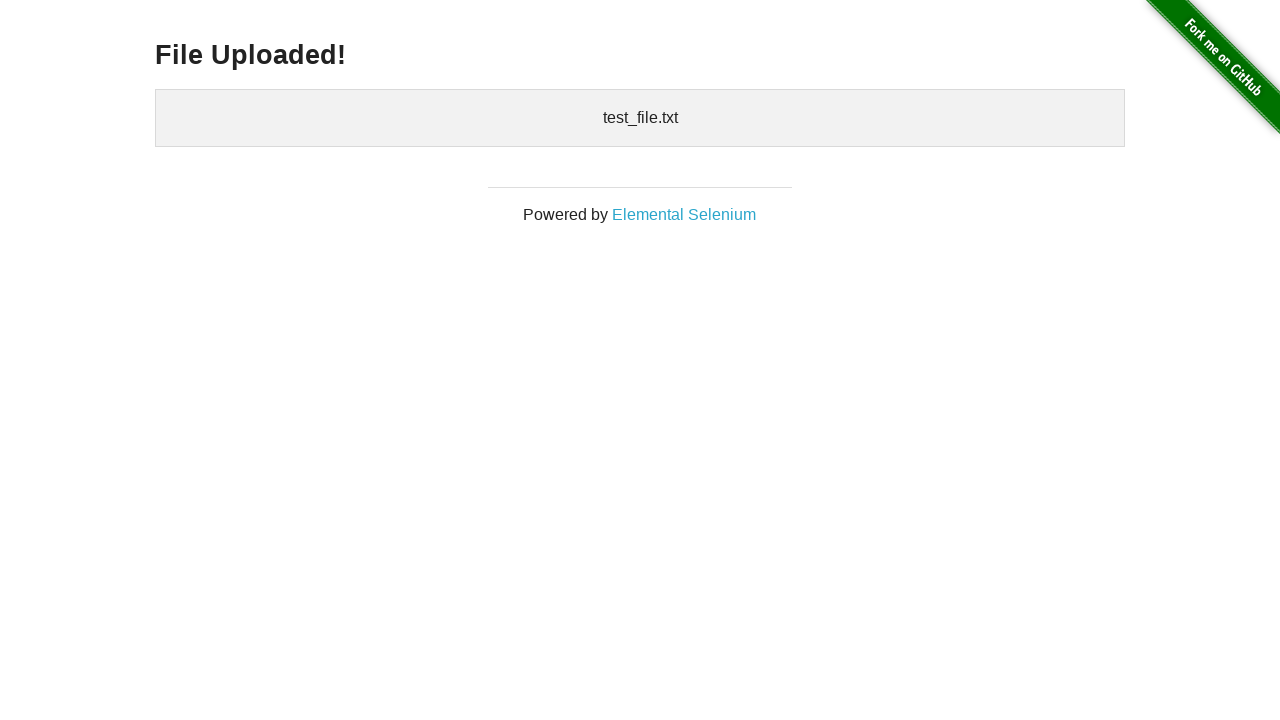

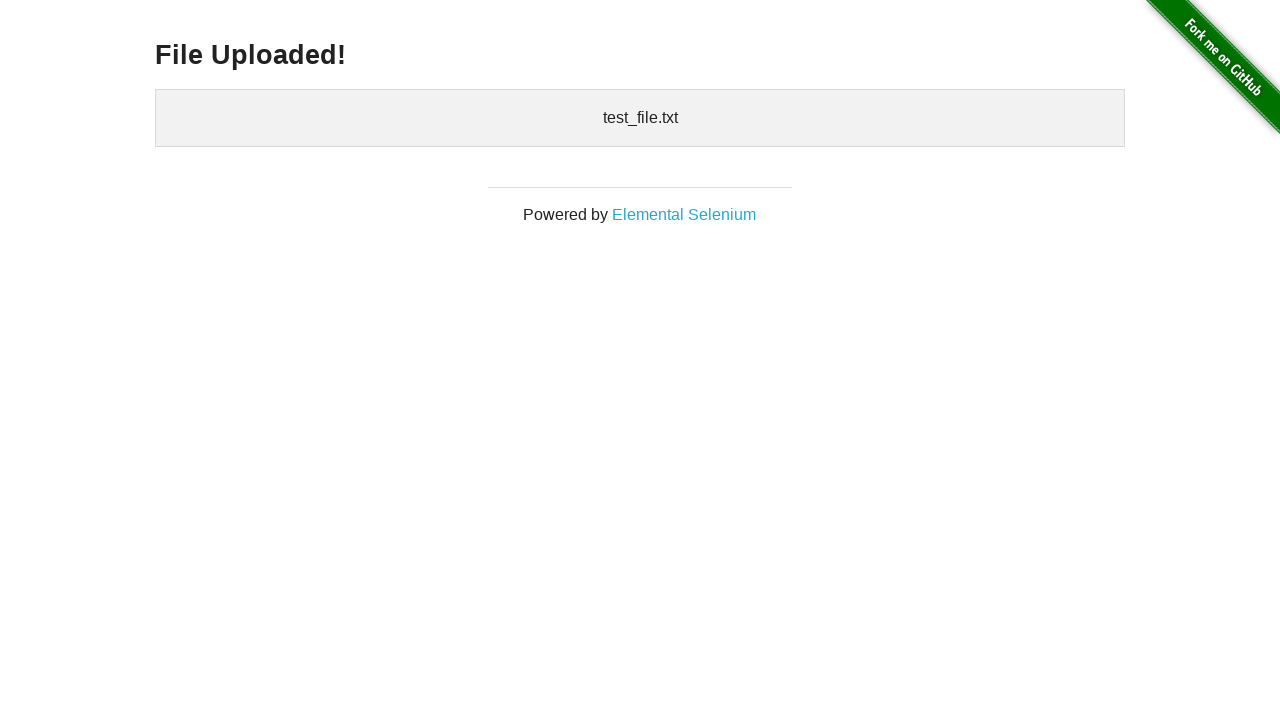